Tests API link functionality by clicking the Created link and verifying the response message

Starting URL: https://demoqa.com/links

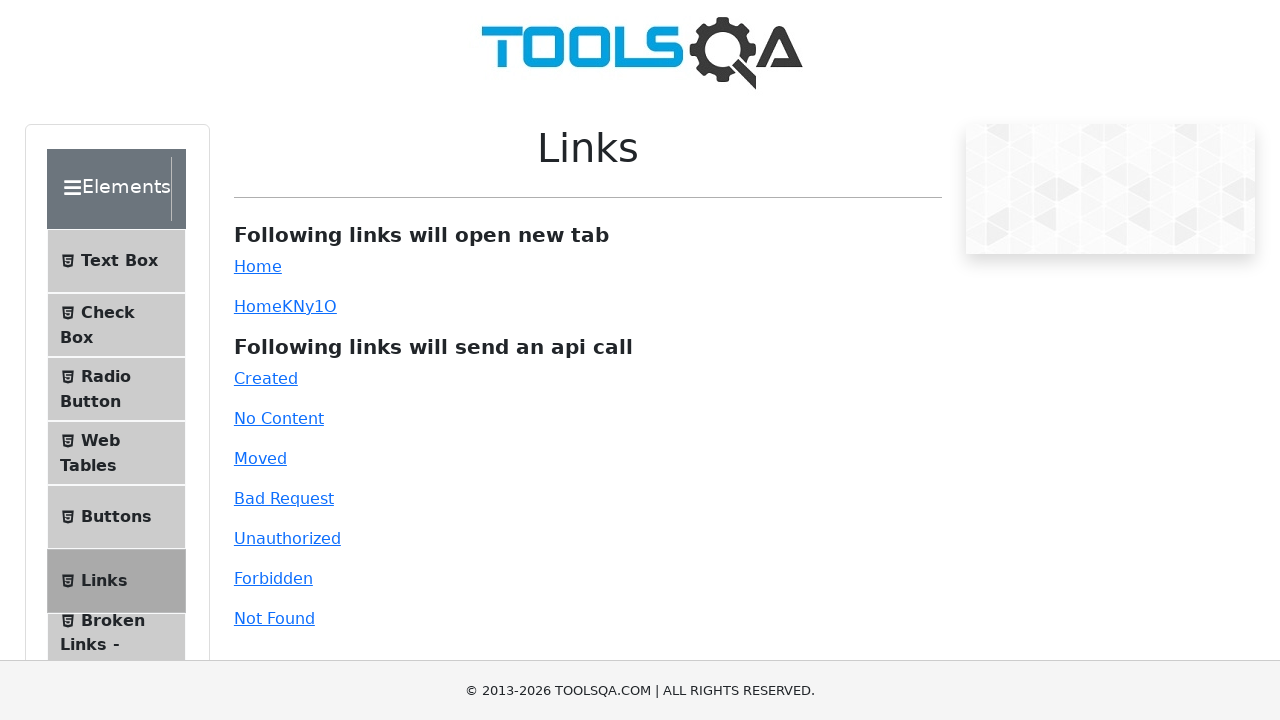

Clicked the Created link at (266, 378) on a#created
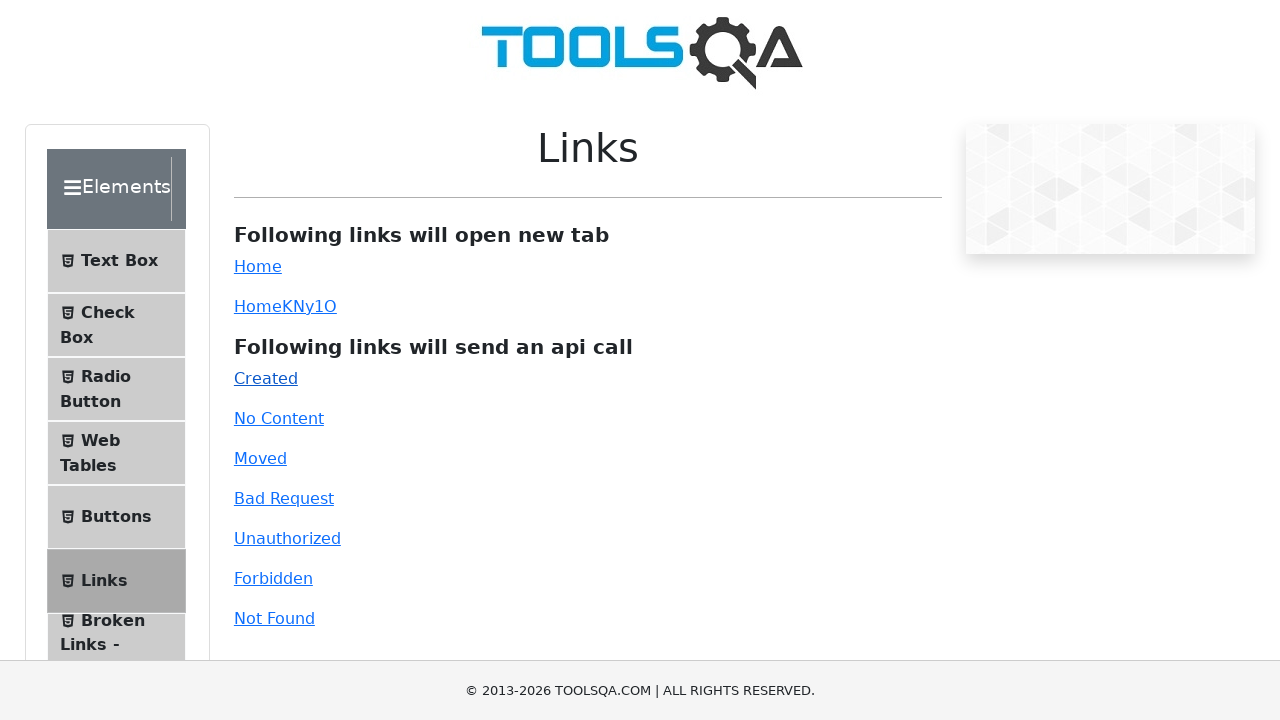

Waited for response message to appear
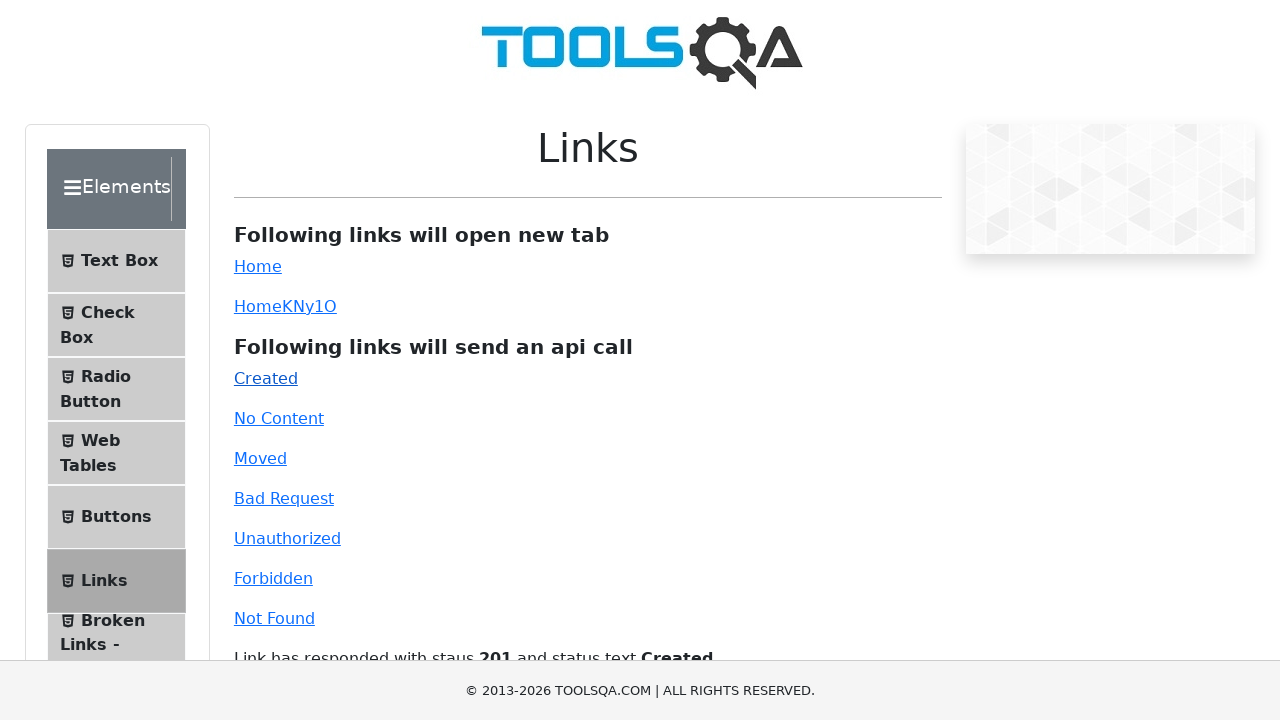

Retrieved response text content
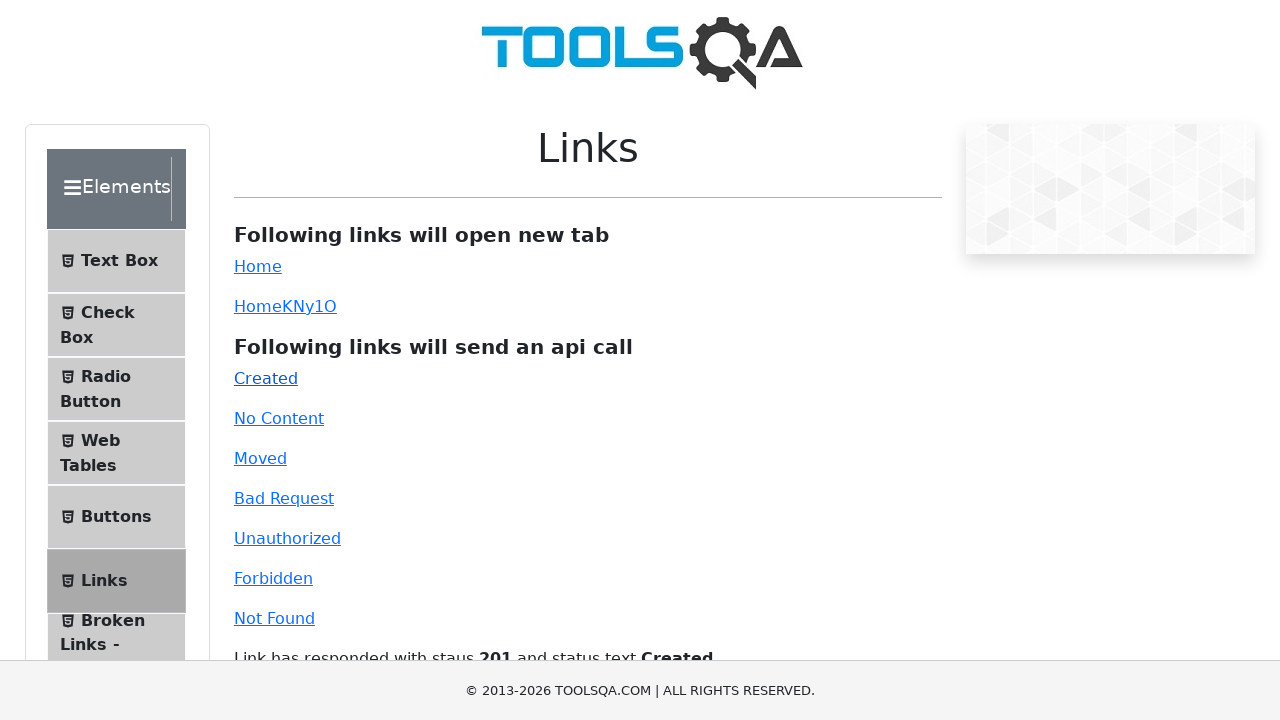

Verified response message contains status 201 and 'Created' text
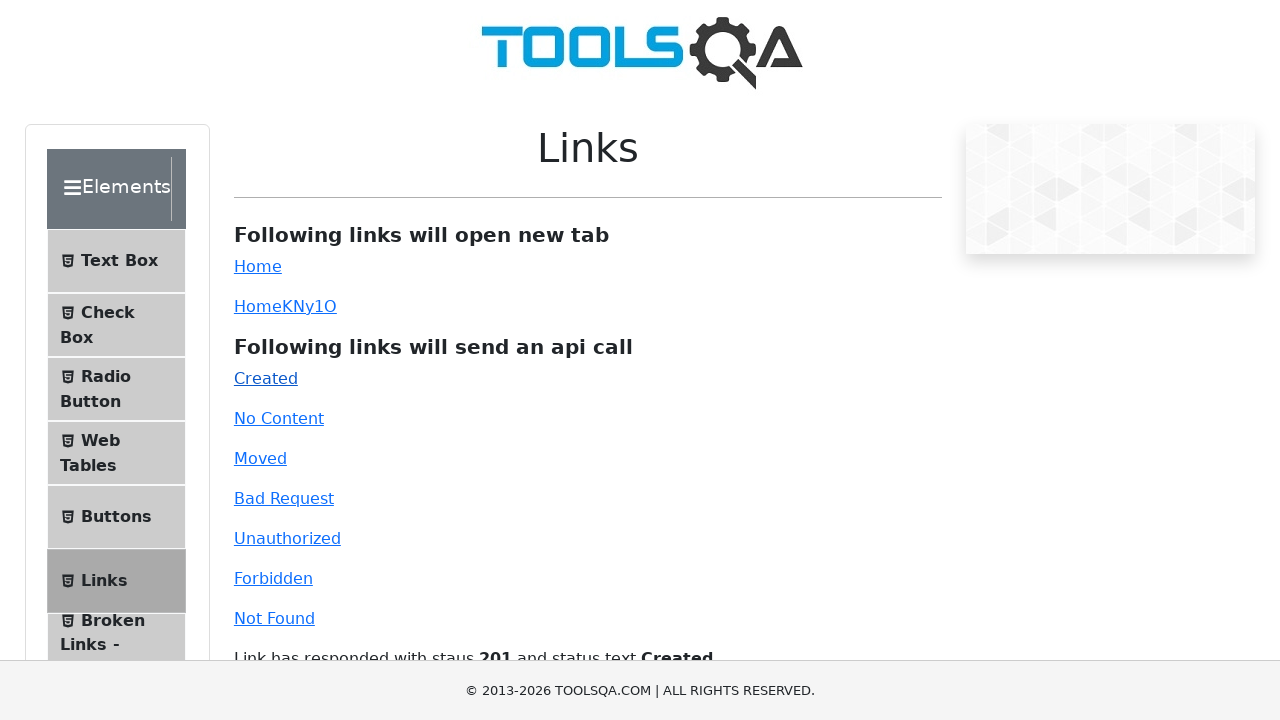

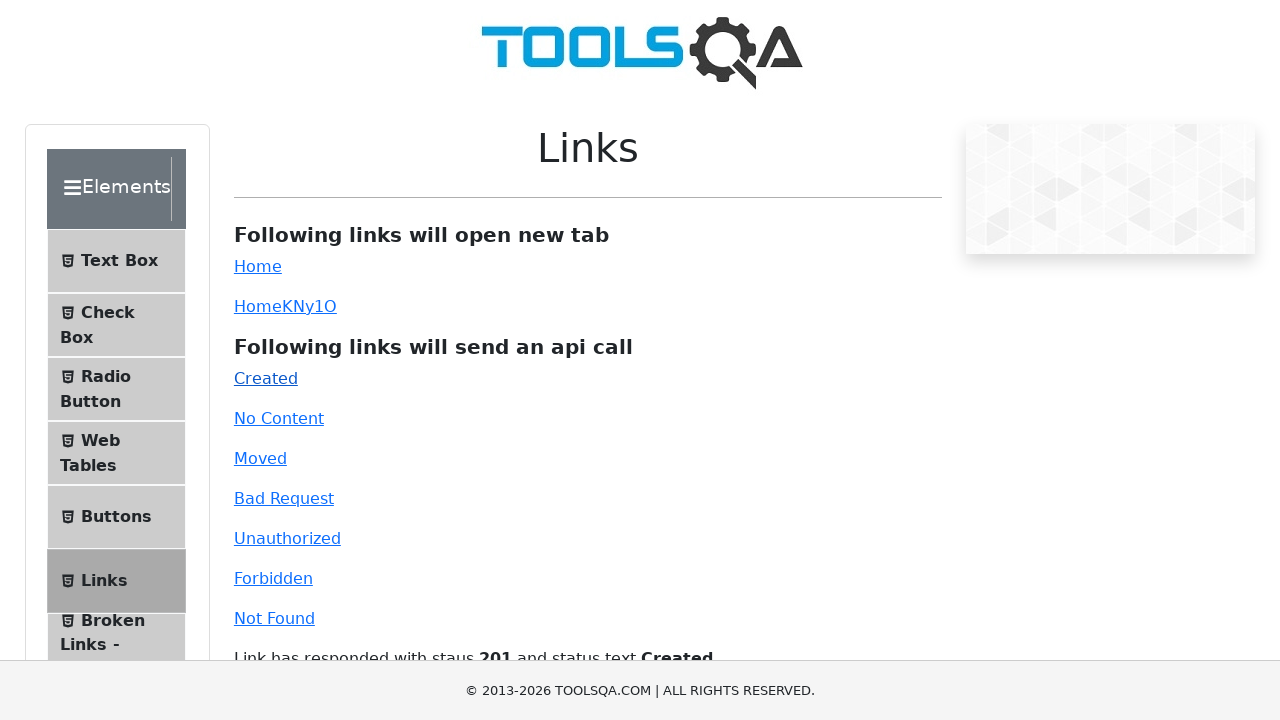